Tests car search functionality on ss.com by navigating to the cars section, setting price range filters (6000-10000), selecting minimum year (2001), maximum engine size (3.0), and color, then submitting the search form.

Starting URL: https://www.ss.com

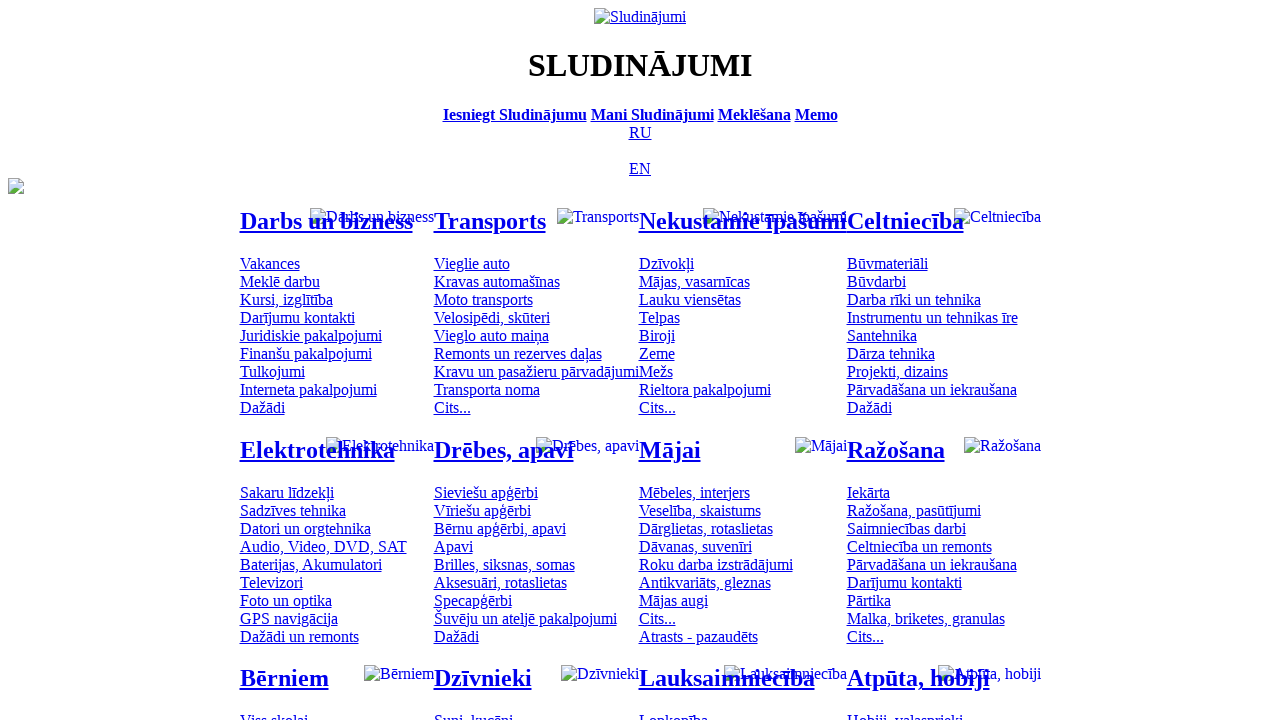

Clicked on transport/cars category at (472, 263) on #mtd_97
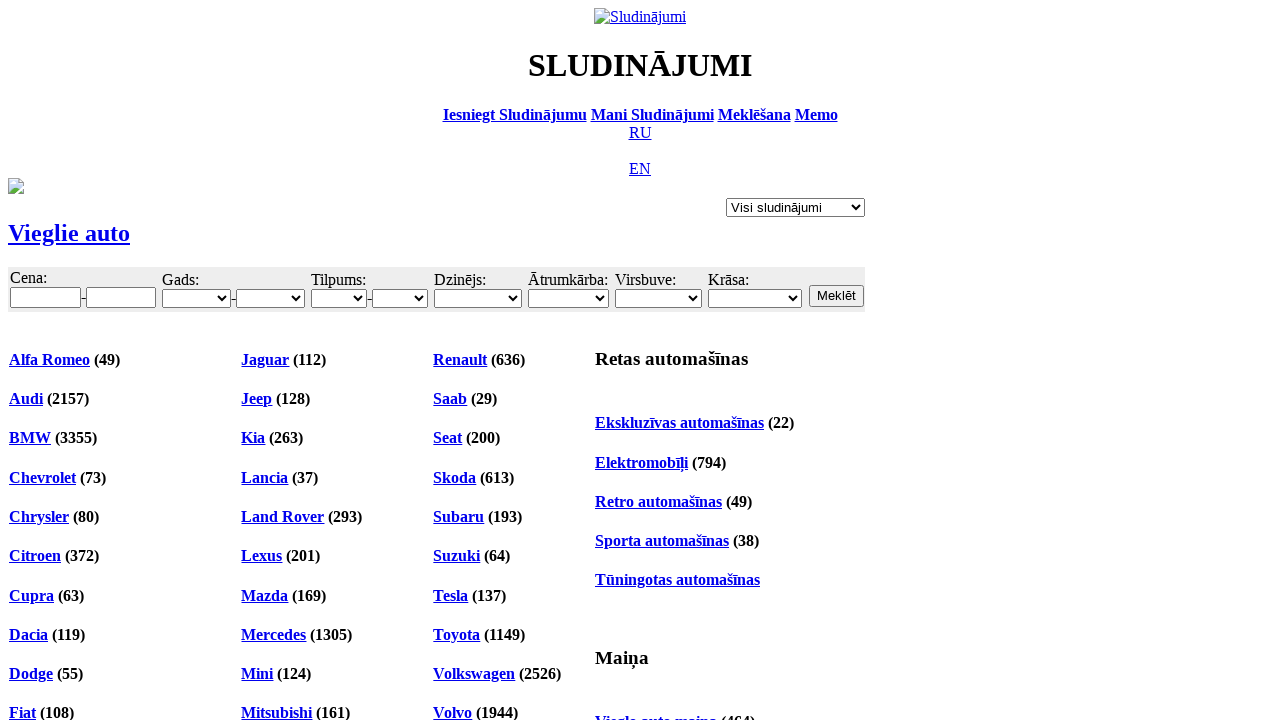

Navigated to cars section on ss.com
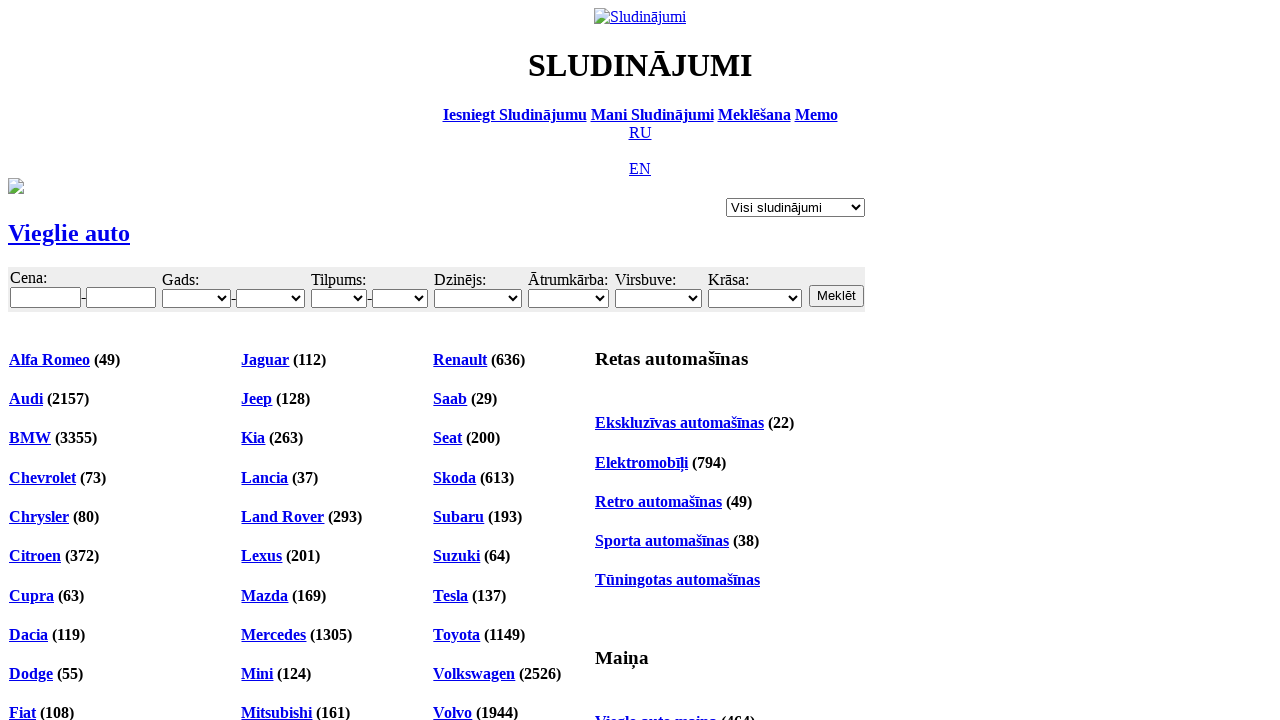

Filled minimum price filter with 6000 on #f_o_8_min
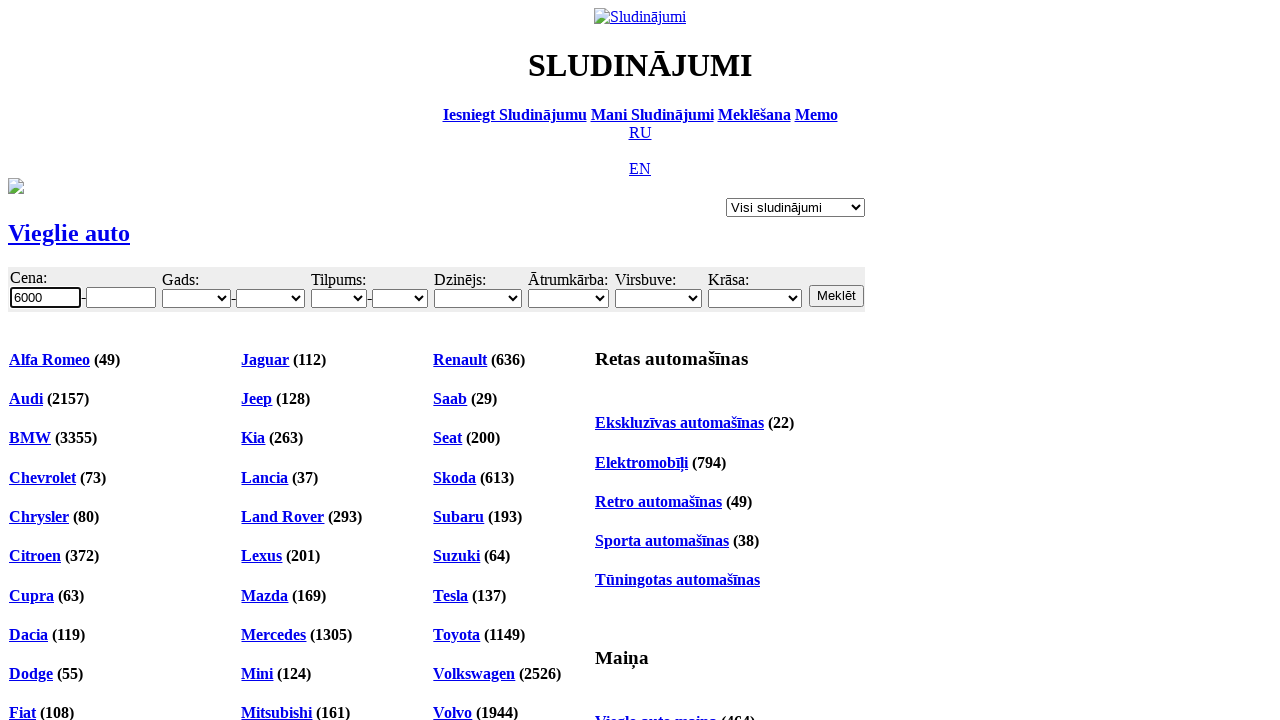

Filled maximum price filter with 10000 on #f_o_8_max
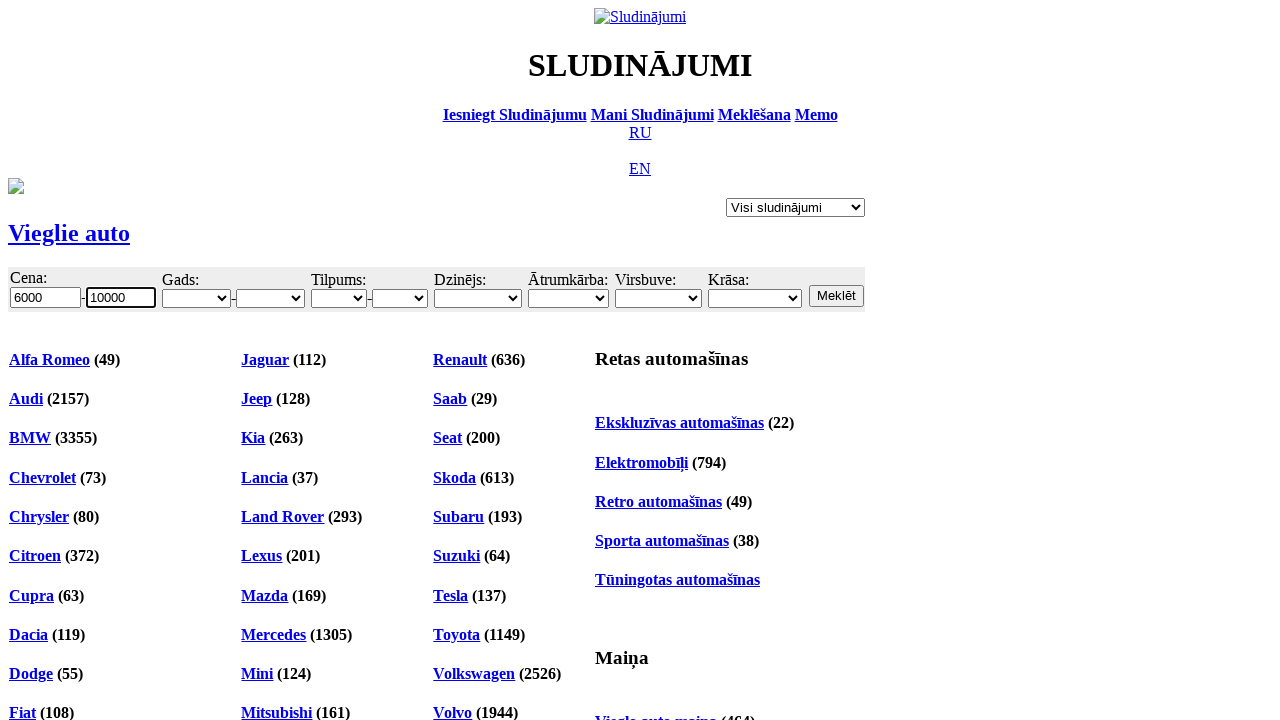

Selected minimum year 2001 on #f_o_18_min
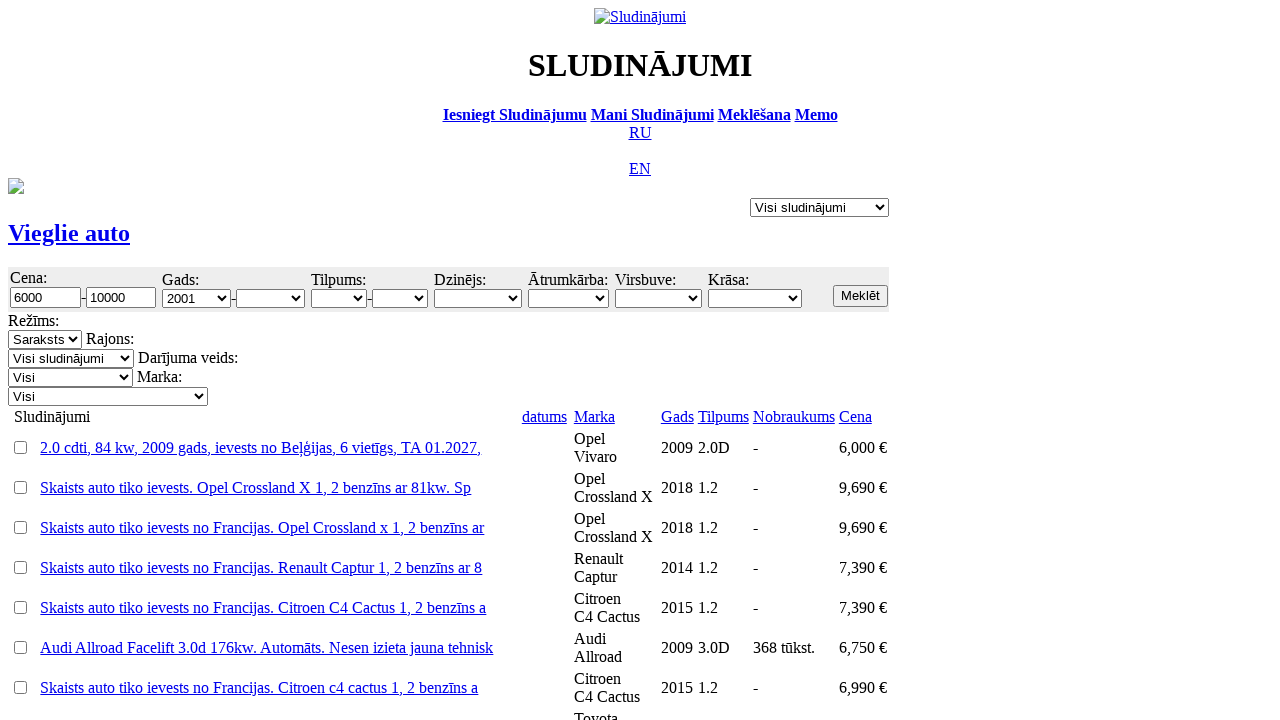

Selected maximum engine size 3.0 on #f_o_15_max
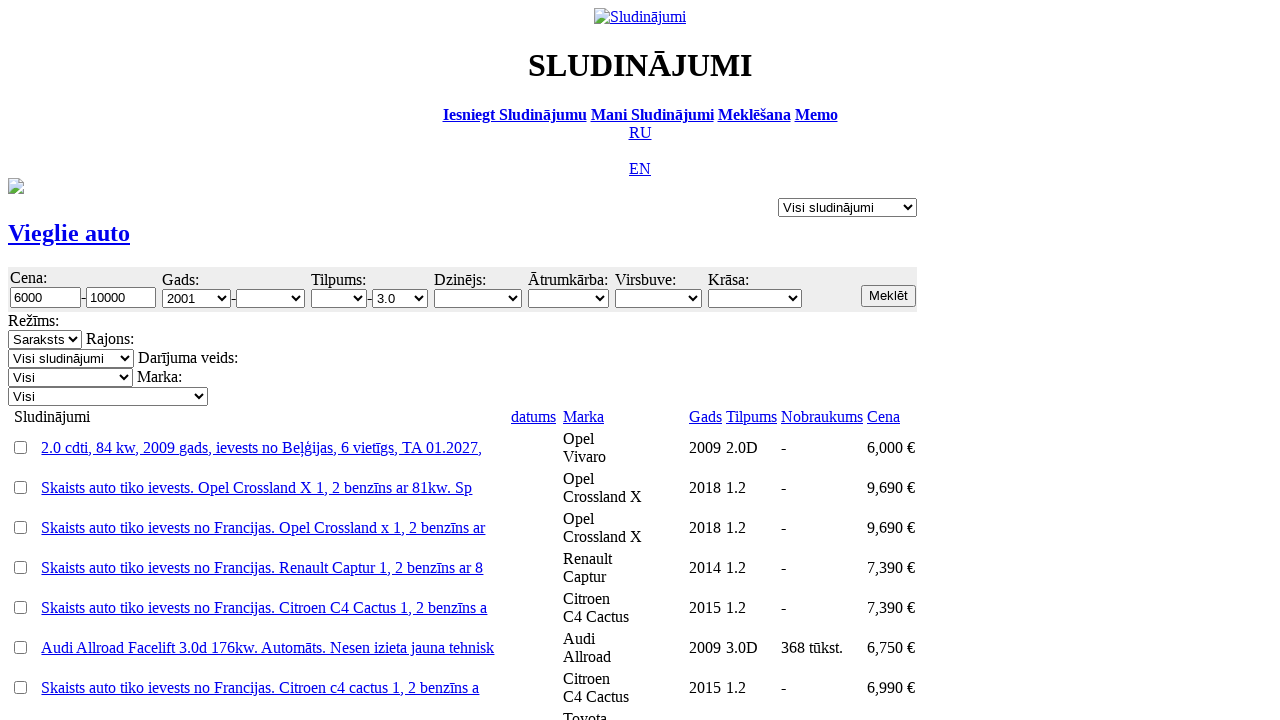

Selected car color on #f_o_17
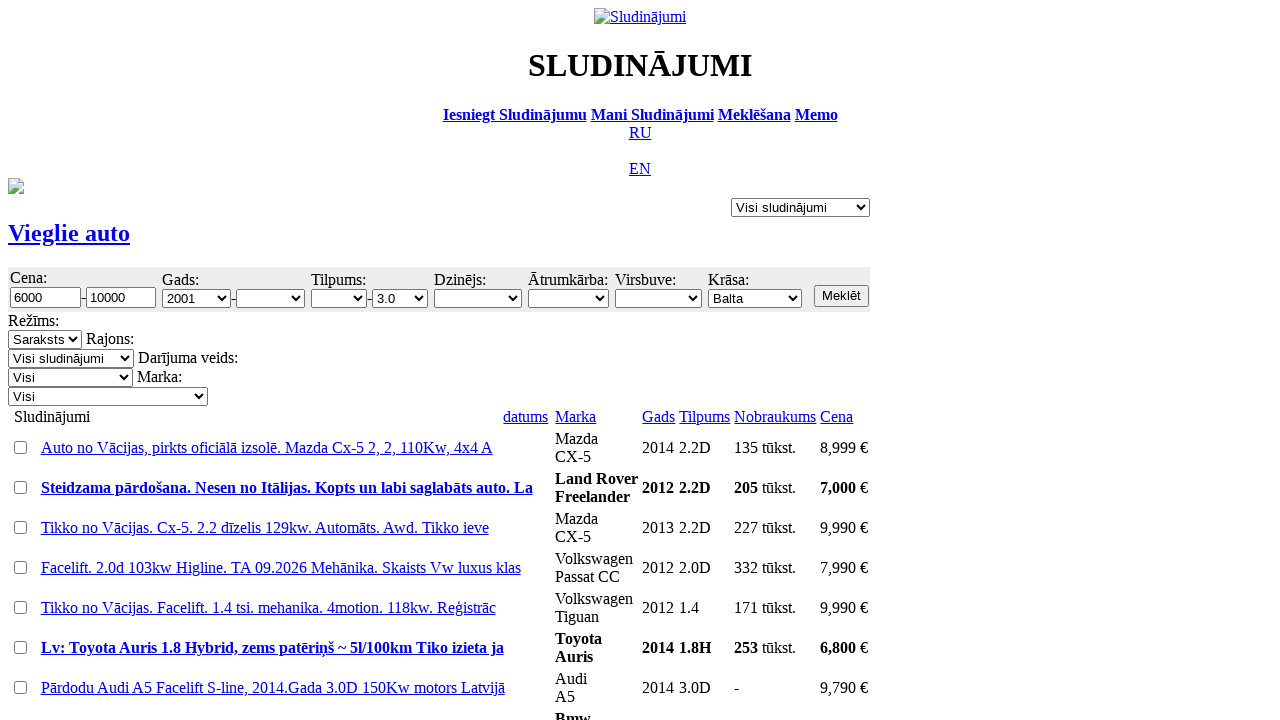

Clicked search button to submit car search form at (842, 296) on input.b.s12
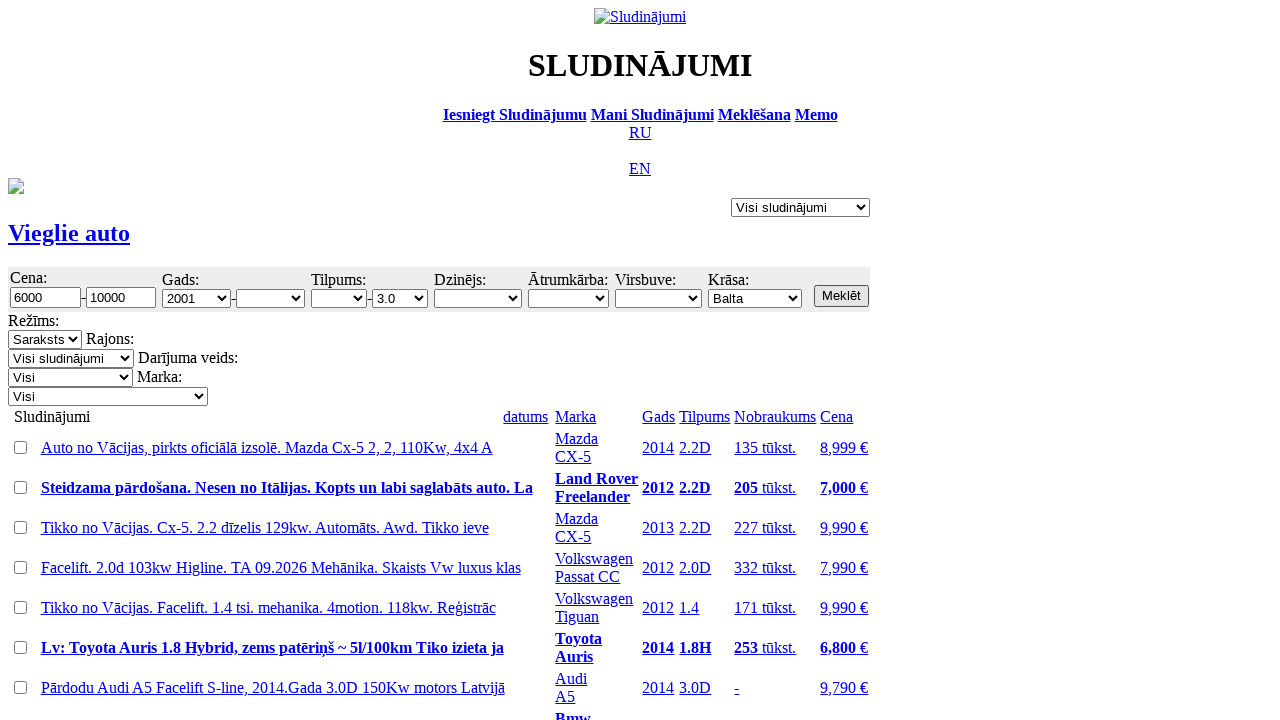

Search results loaded successfully
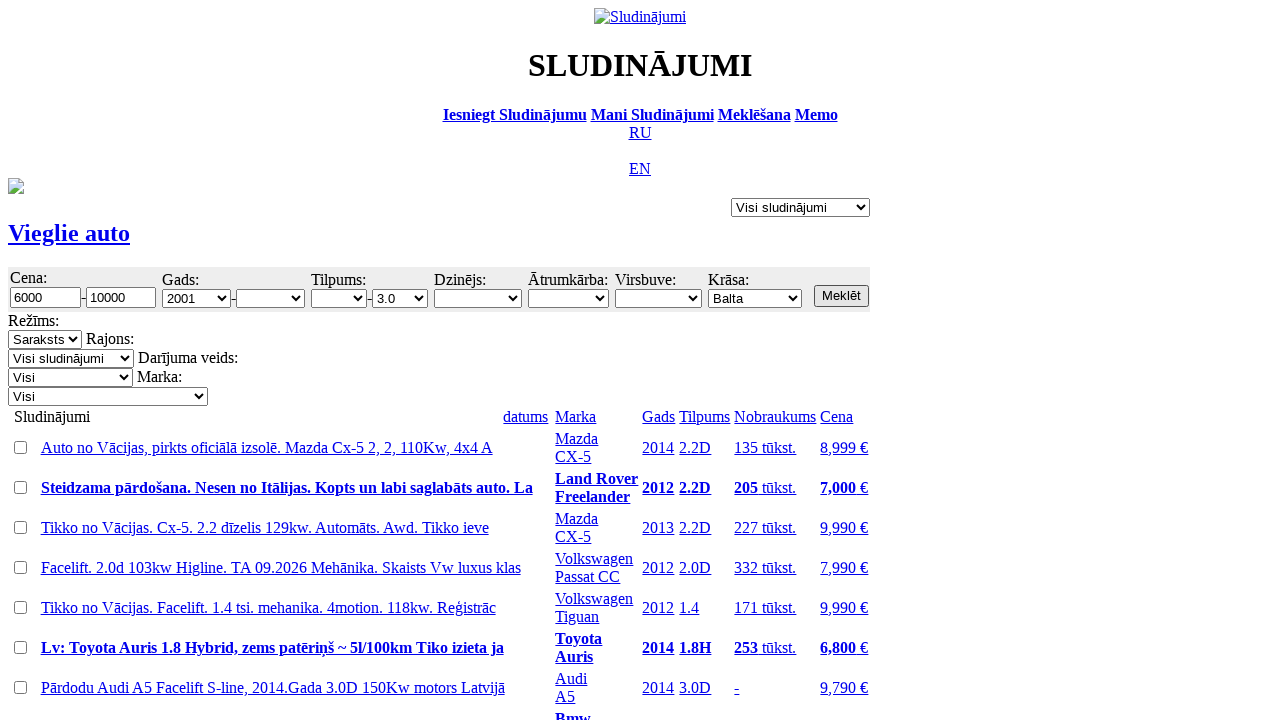

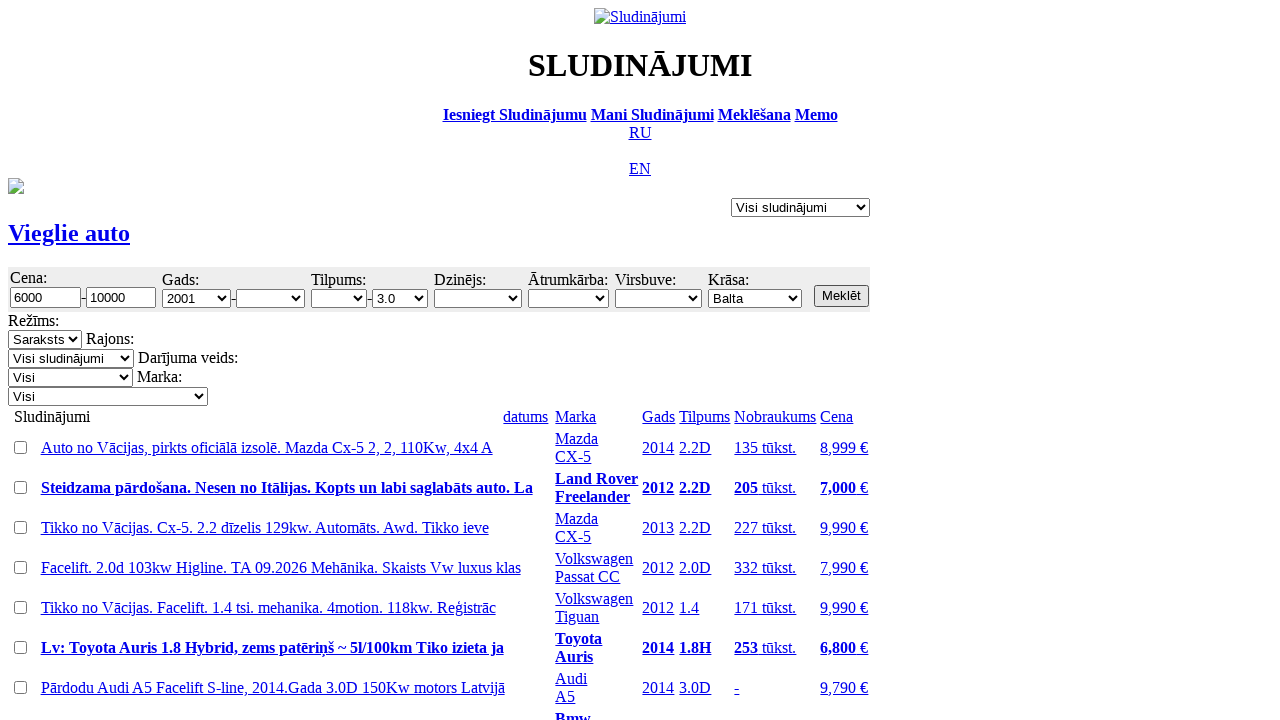